Tests pagination by navigating to the next page in catalog and opening a product

Starting URL: http://intershop5.skillbox.ru/

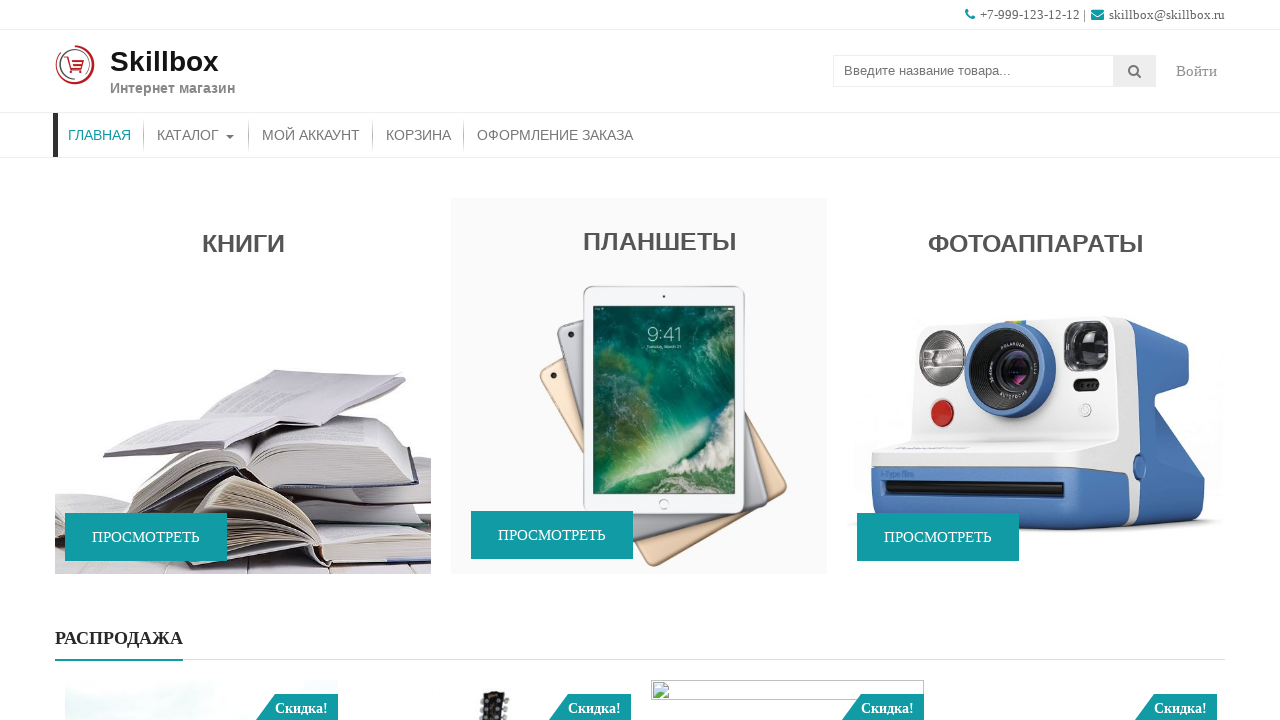

Clicked on catalog button at (196, 135) on #menu-item-46
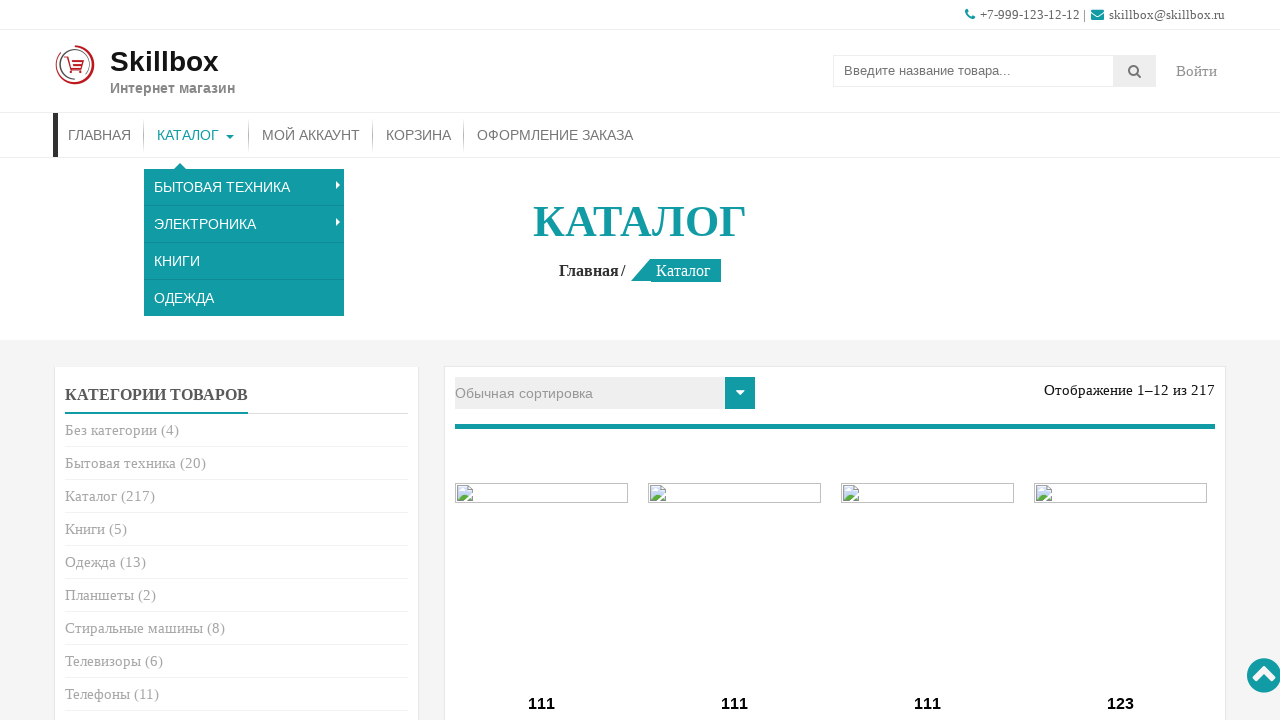

Clicked on page 3 in pagination at (769, 360) on .page-numbers li:nth-of-type(3)
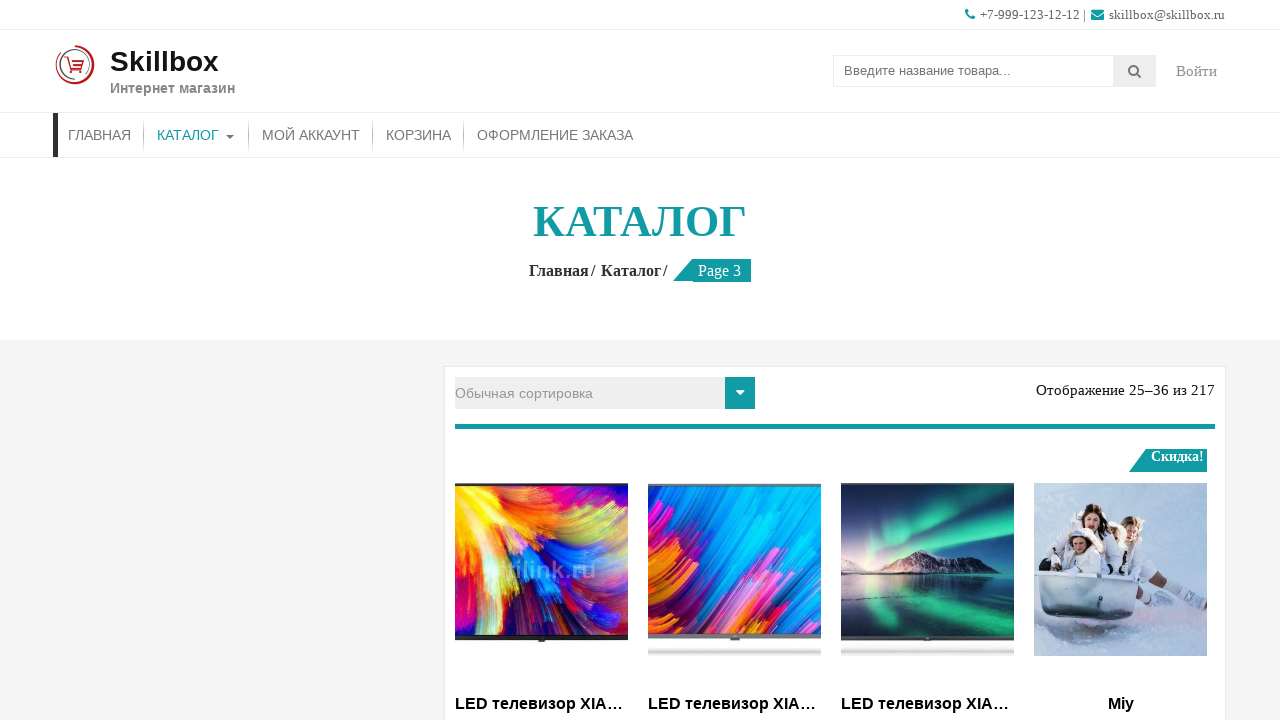

Clicked on a product card to open product details at (928, 704) on .columns-4 .type-product:nth-of-type(3) a.collection_title
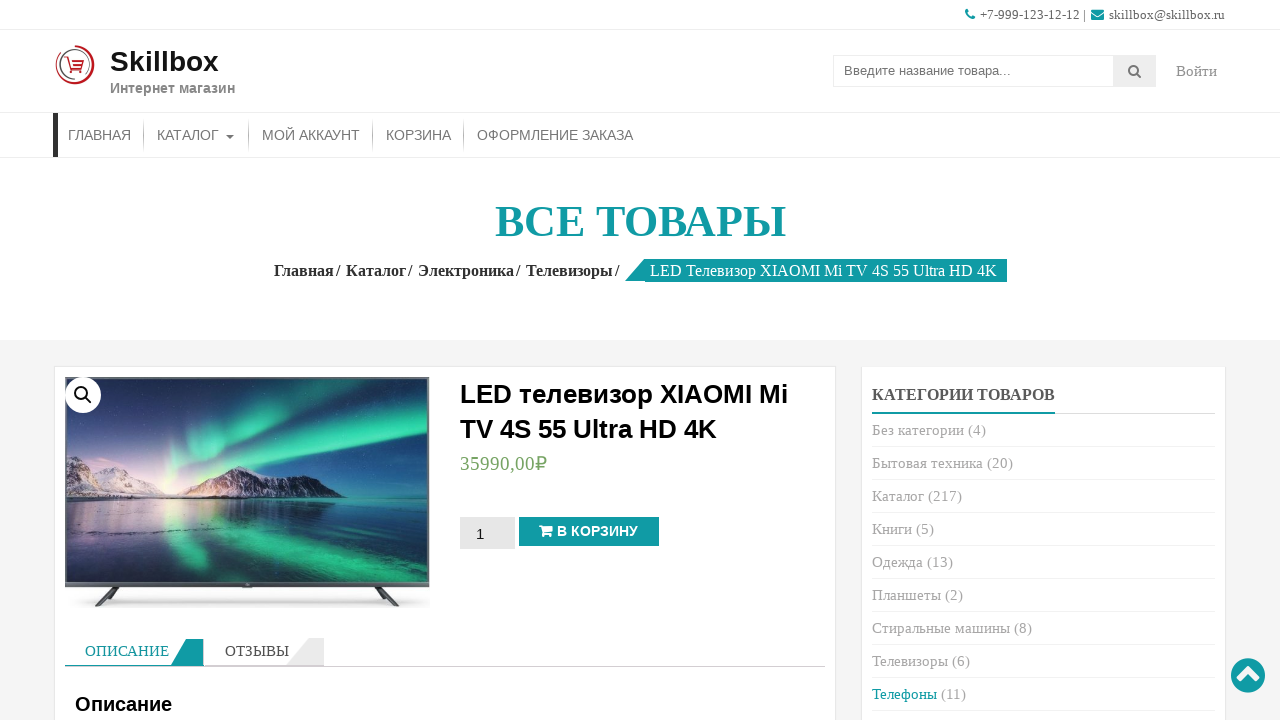

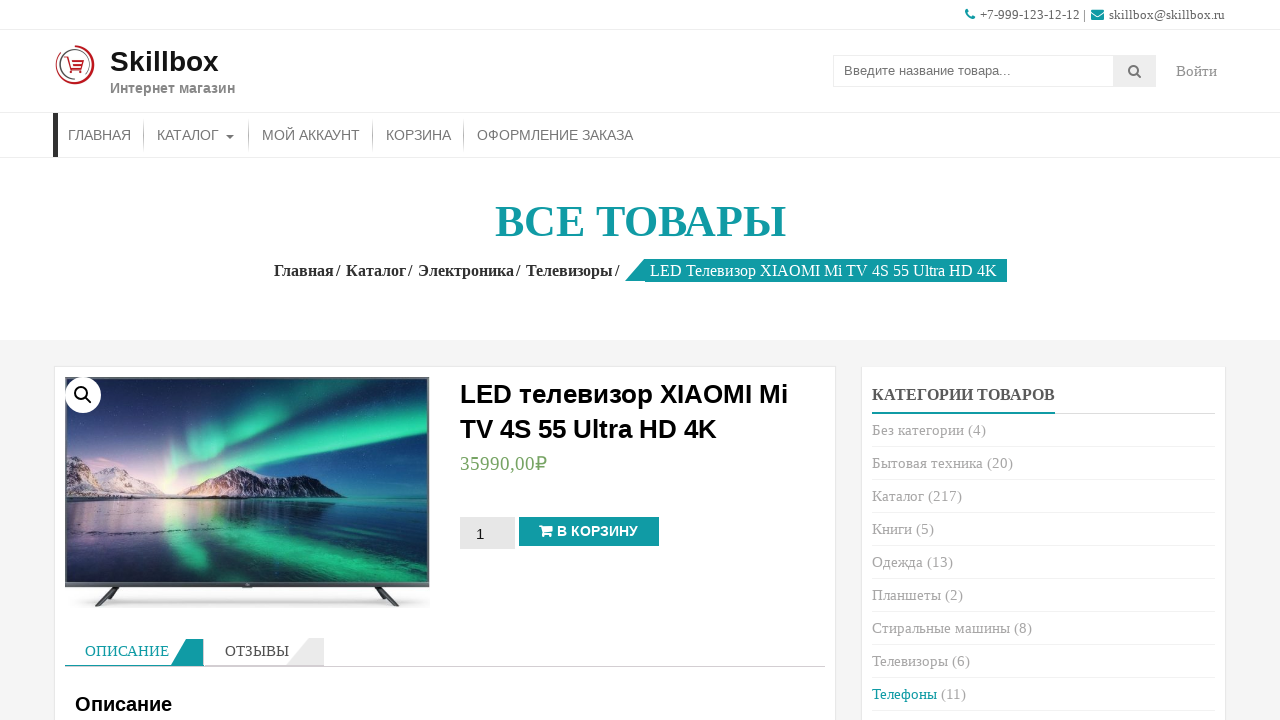